Tests the search bar functionality on Tata CLiQ website by verifying the search bar is displayed, clicking on it, entering a search term, and interacting with search suggestions.

Starting URL: https://www.tatacliq.com/

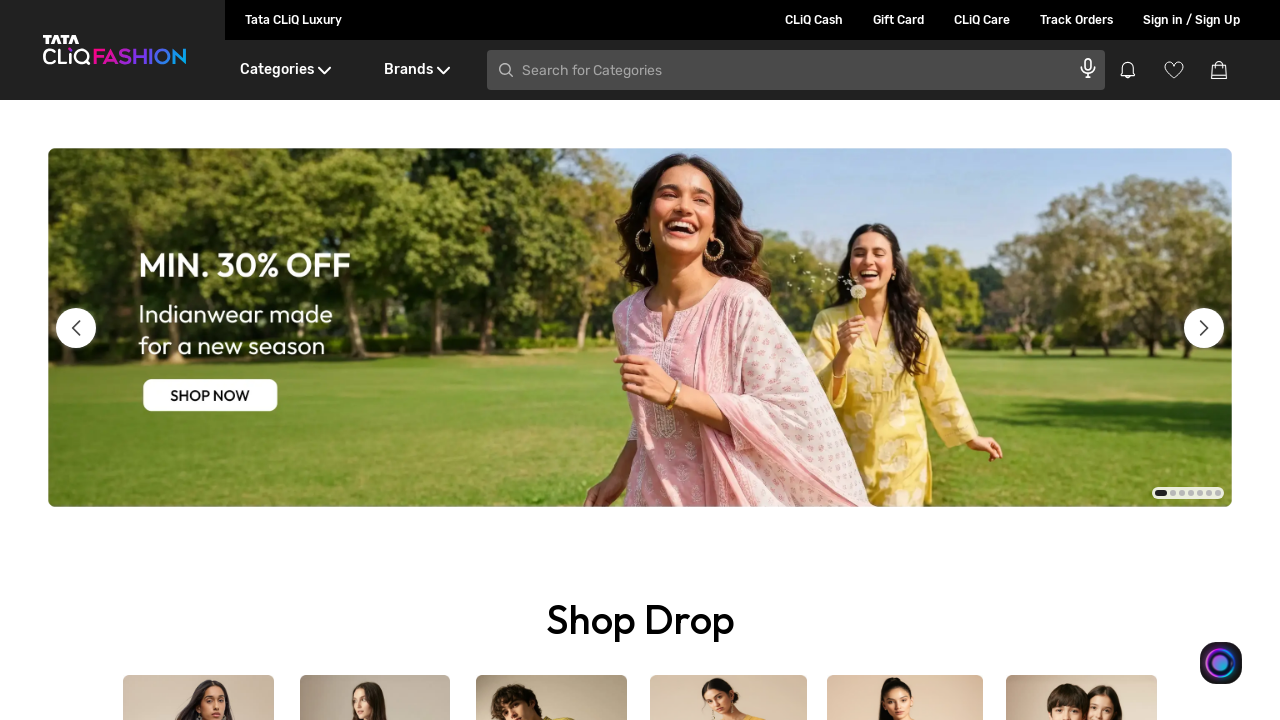

Search bar element is displayed on Tata CLiQ website
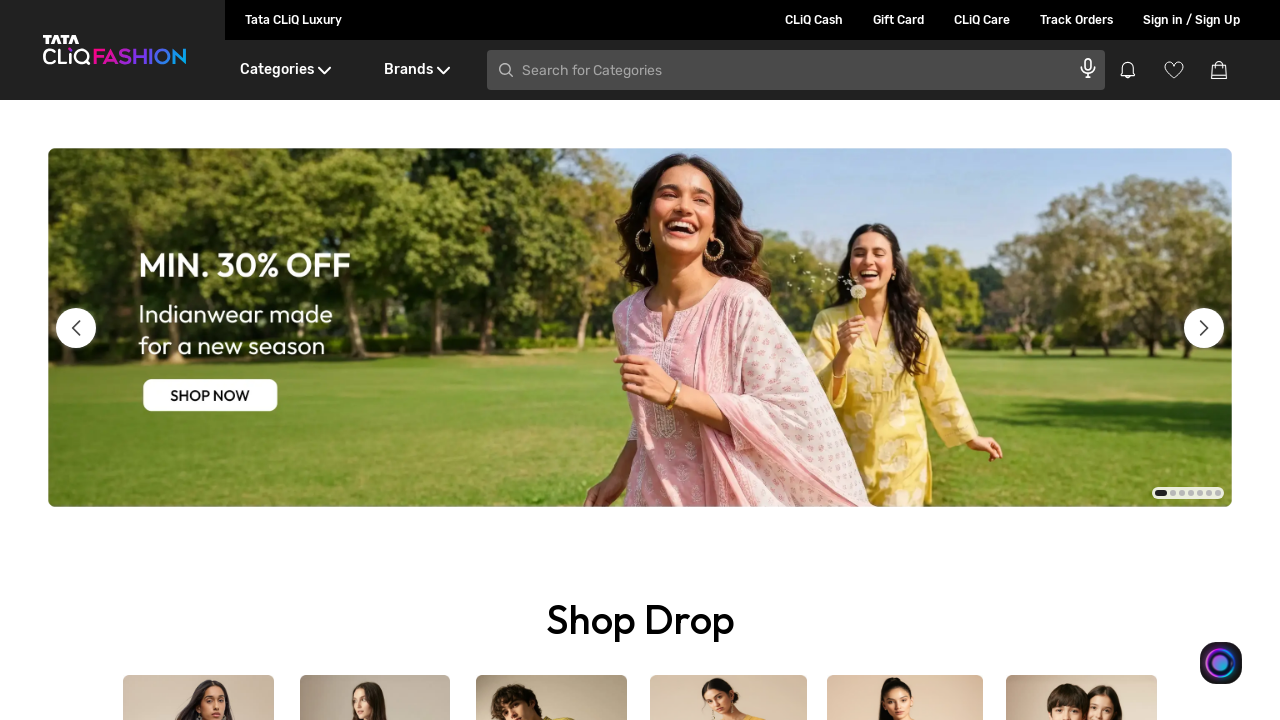

Clicked on the search bar input field at (796, 70) on input#search-text-input
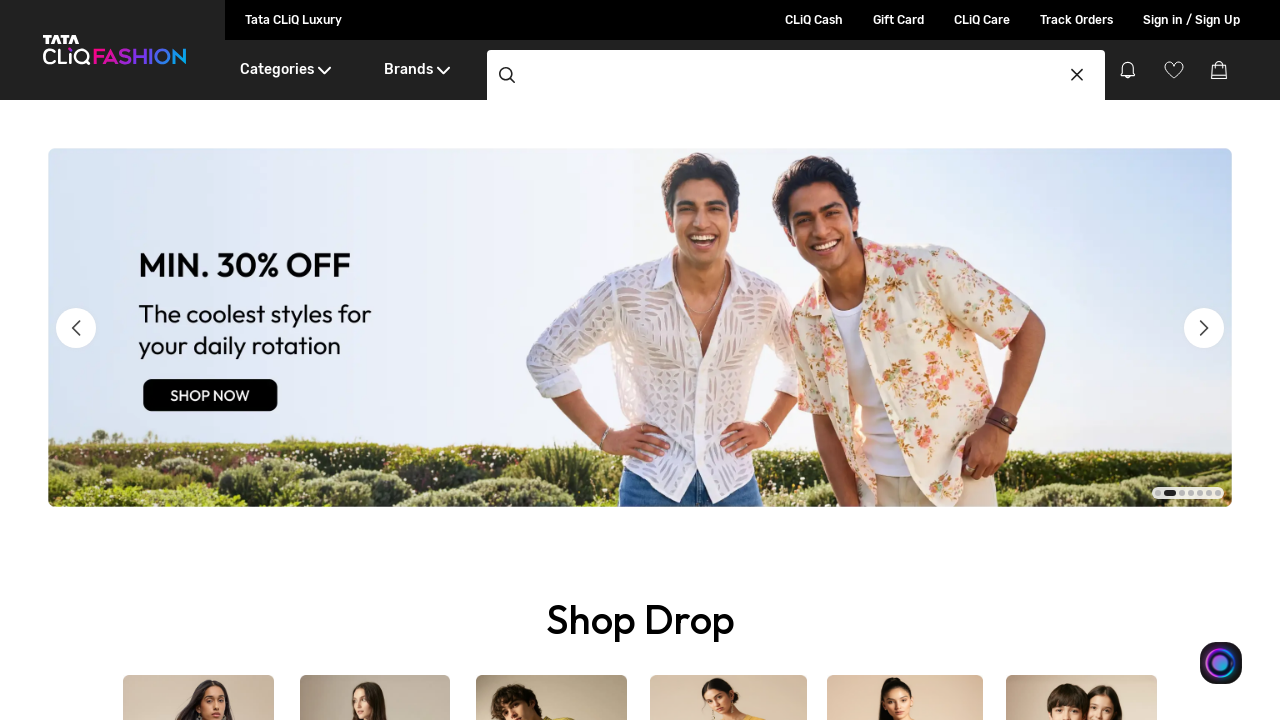

Entered search term 'shirt' in the search bar on input#search-text-input
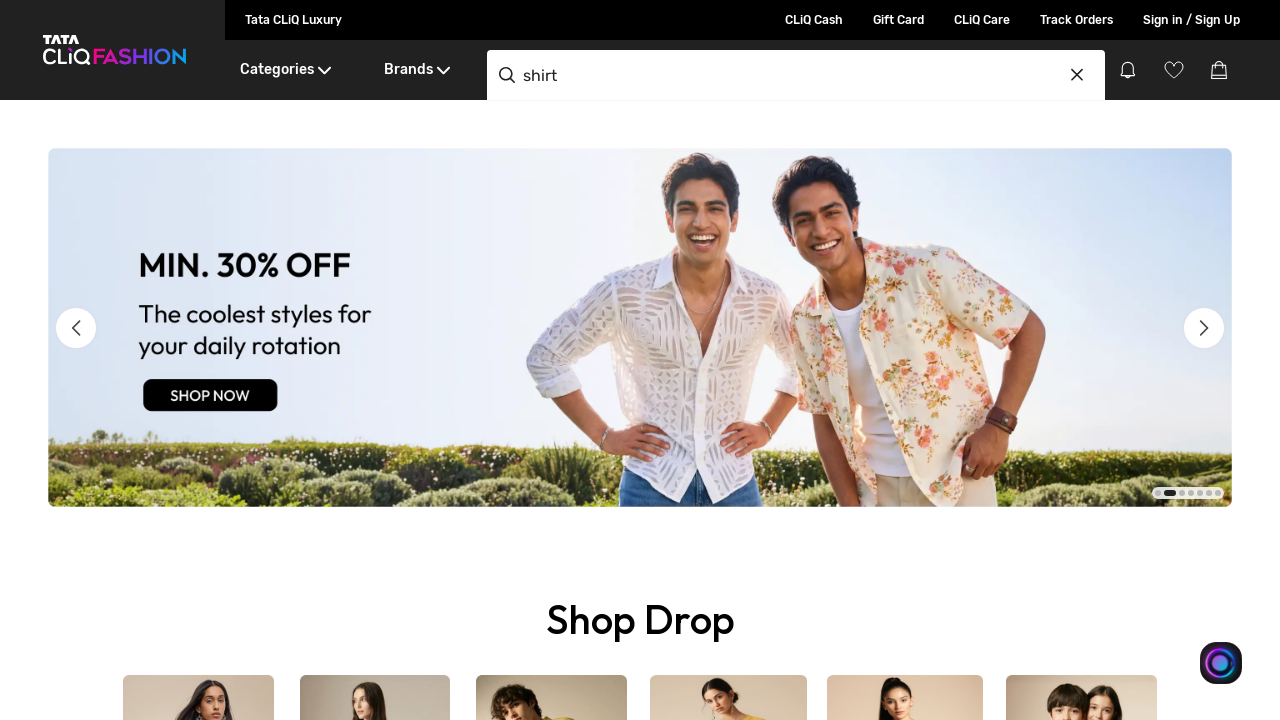

Search suggestions appeared after entering search term
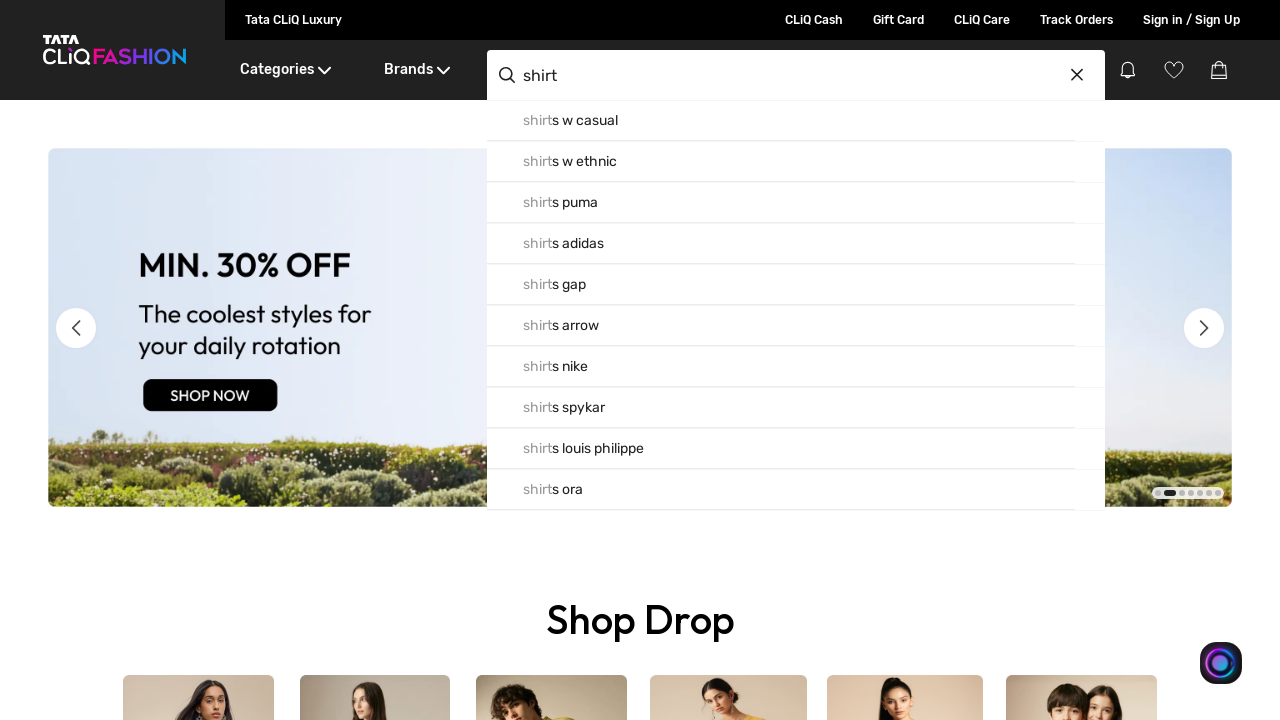

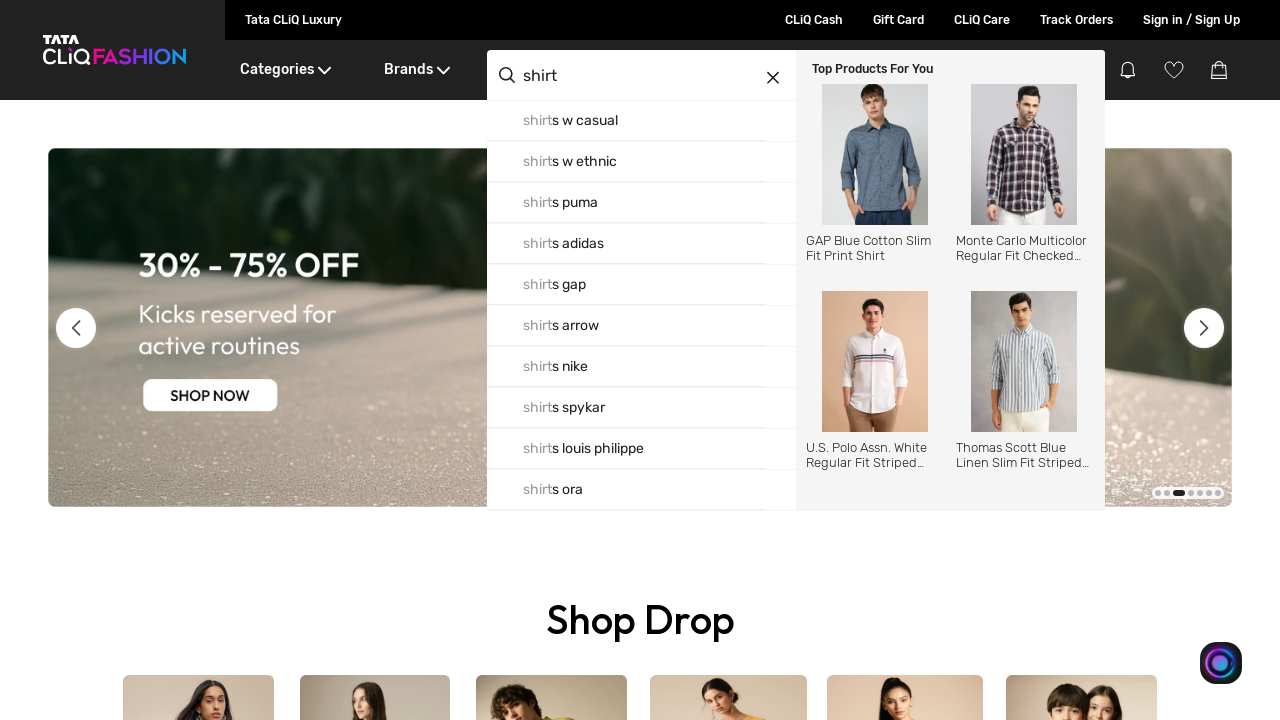